Tests checking and then unchecking the "Mark all as complete" checkbox to clear the complete state of all items.

Starting URL: https://demo.playwright.dev/todomvc

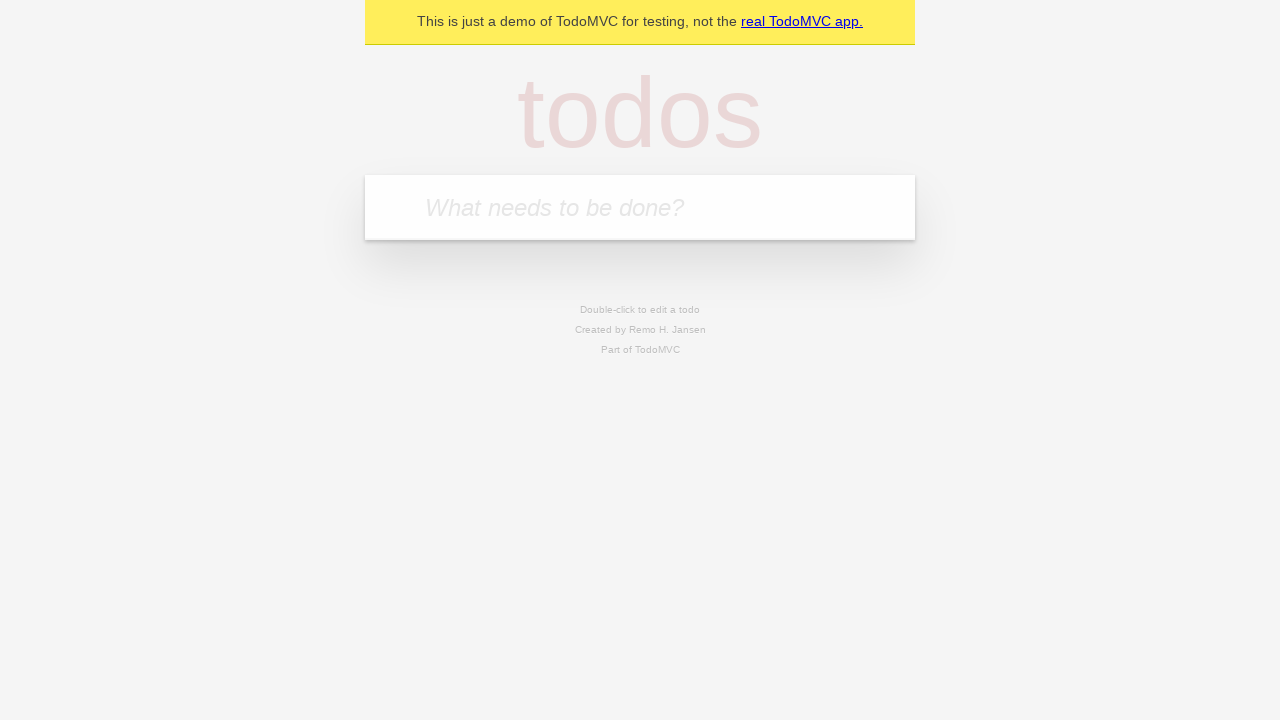

Filled todo input with 'buy some cheese' on internal:attr=[placeholder="What needs to be done?"i]
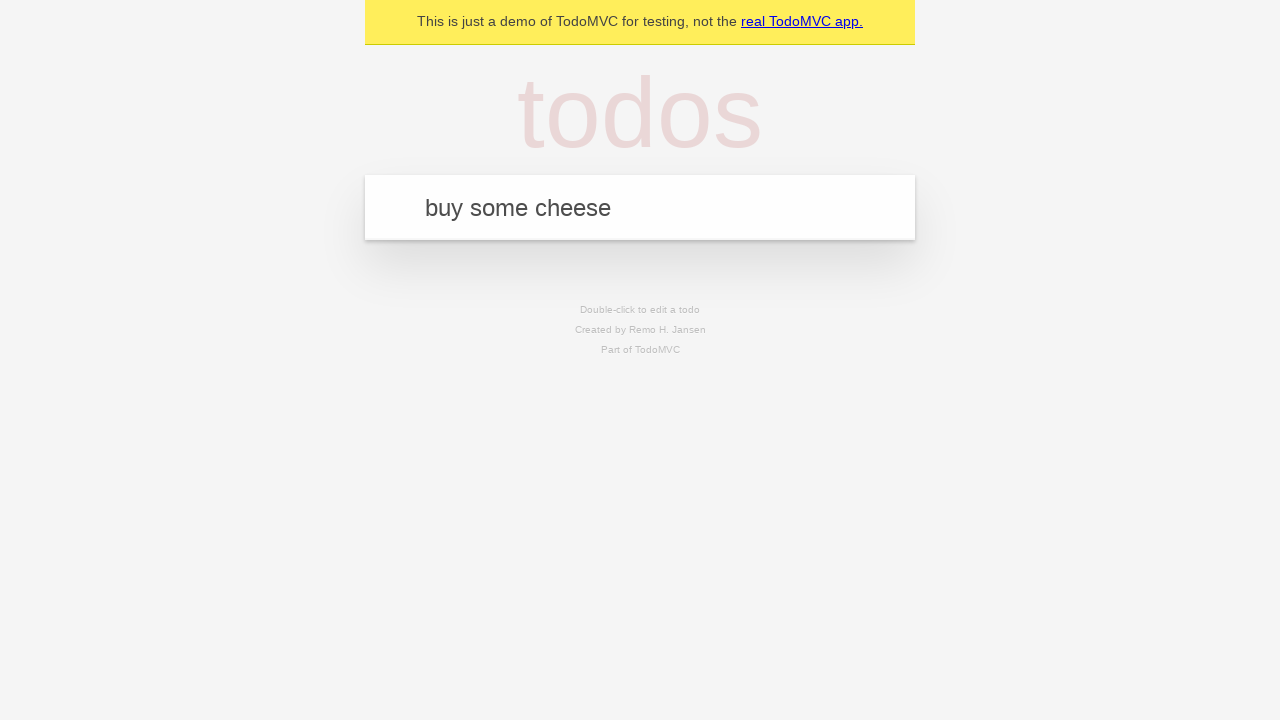

Pressed Enter to create first todo on internal:attr=[placeholder="What needs to be done?"i]
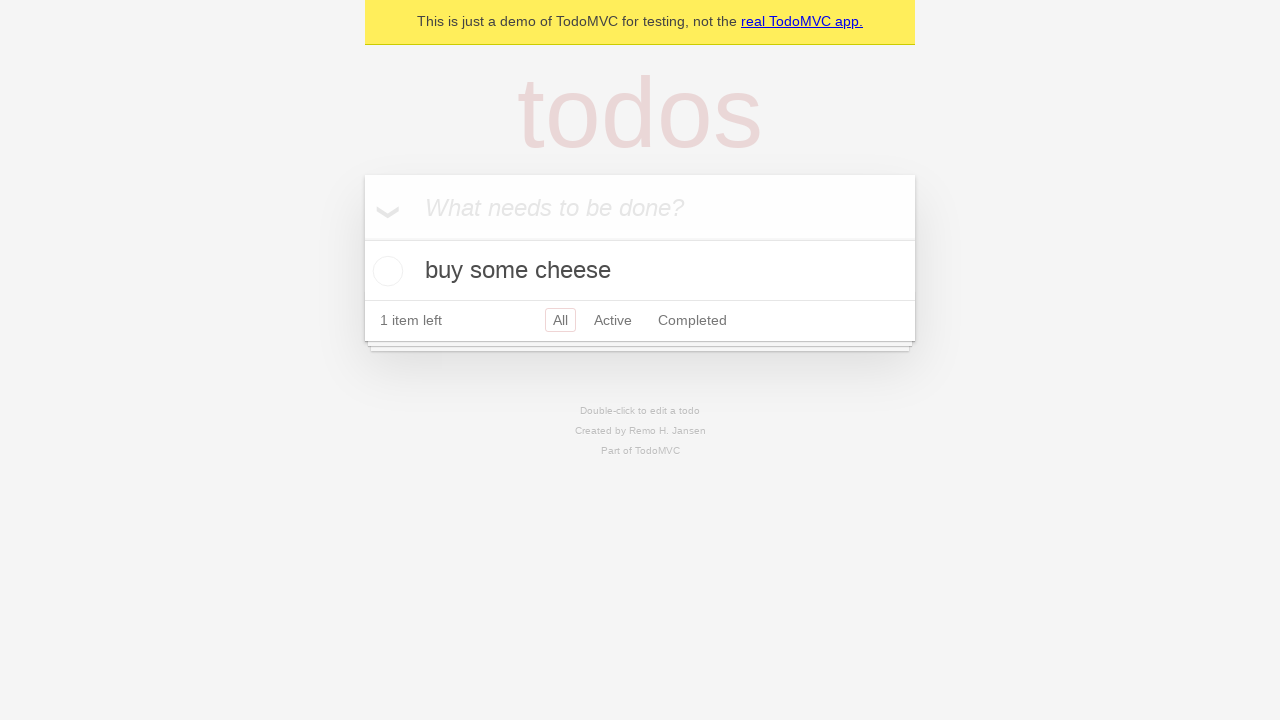

Filled todo input with 'feed the cat' on internal:attr=[placeholder="What needs to be done?"i]
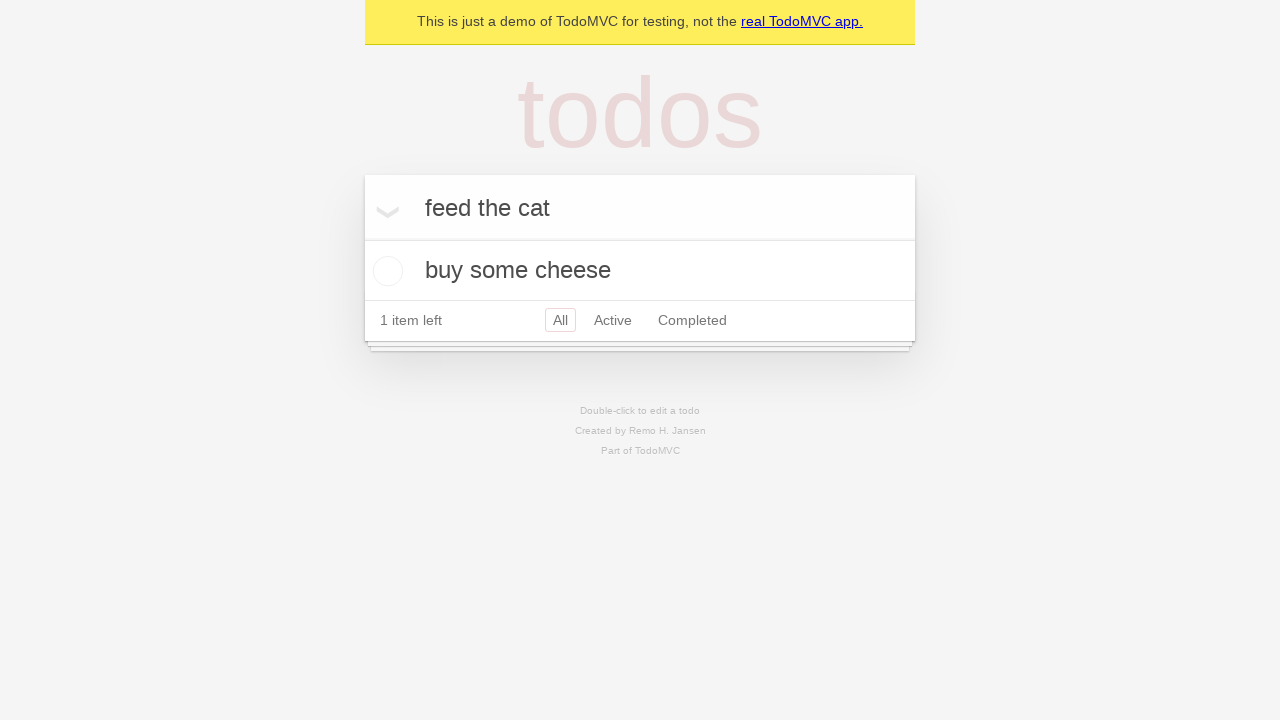

Pressed Enter to create second todo on internal:attr=[placeholder="What needs to be done?"i]
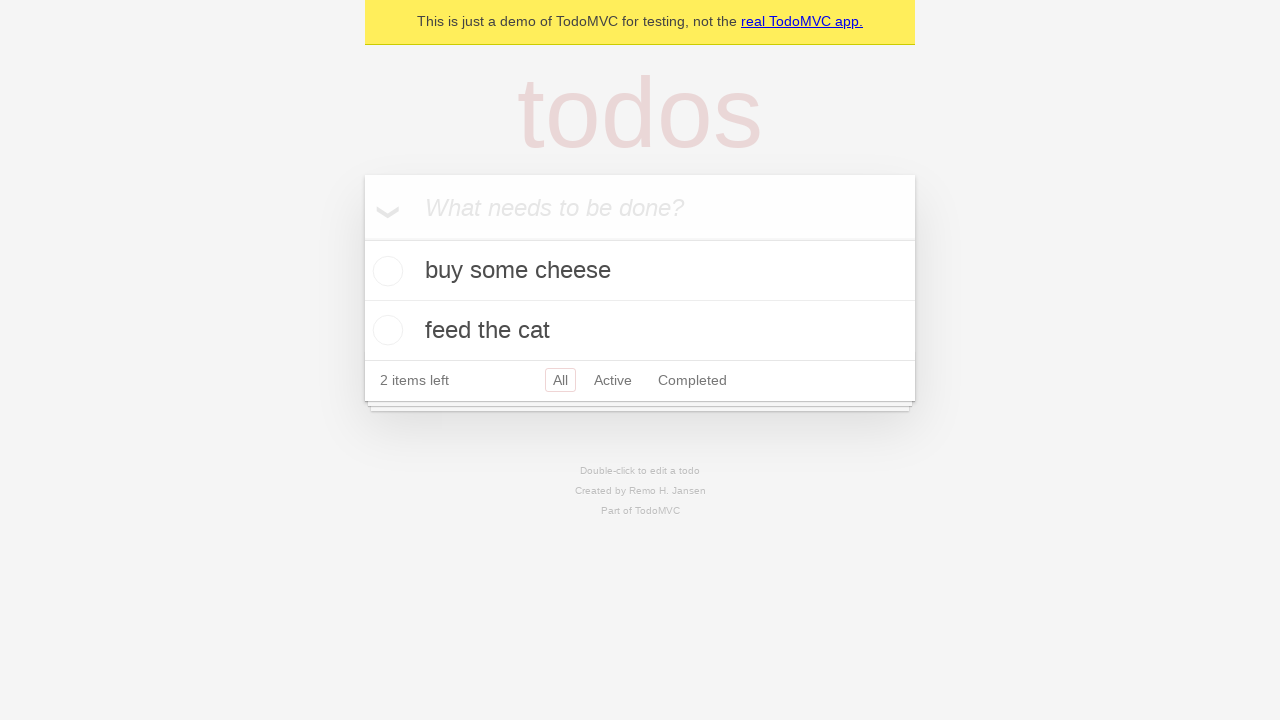

Filled todo input with 'book a doctors appointment' on internal:attr=[placeholder="What needs to be done?"i]
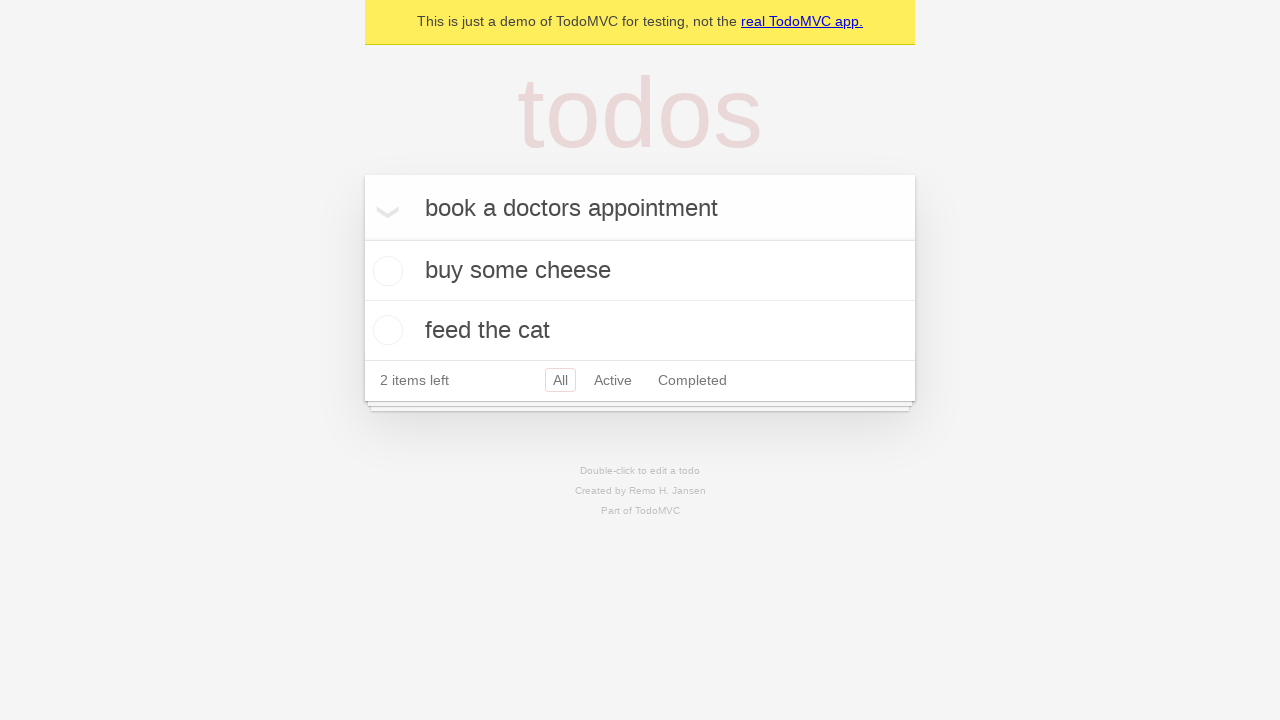

Pressed Enter to create third todo on internal:attr=[placeholder="What needs to be done?"i]
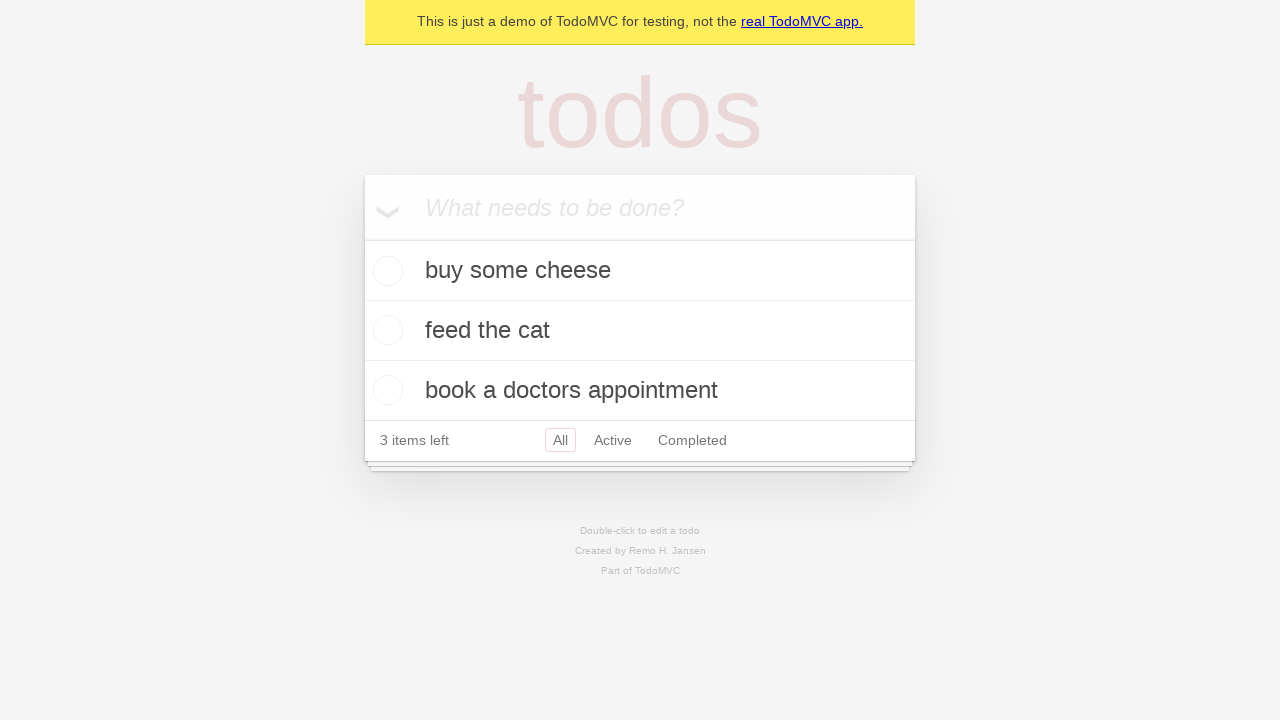

Checked 'Mark all as complete' checkbox to mark all todos as complete at (362, 238) on internal:label="Mark all as complete"i
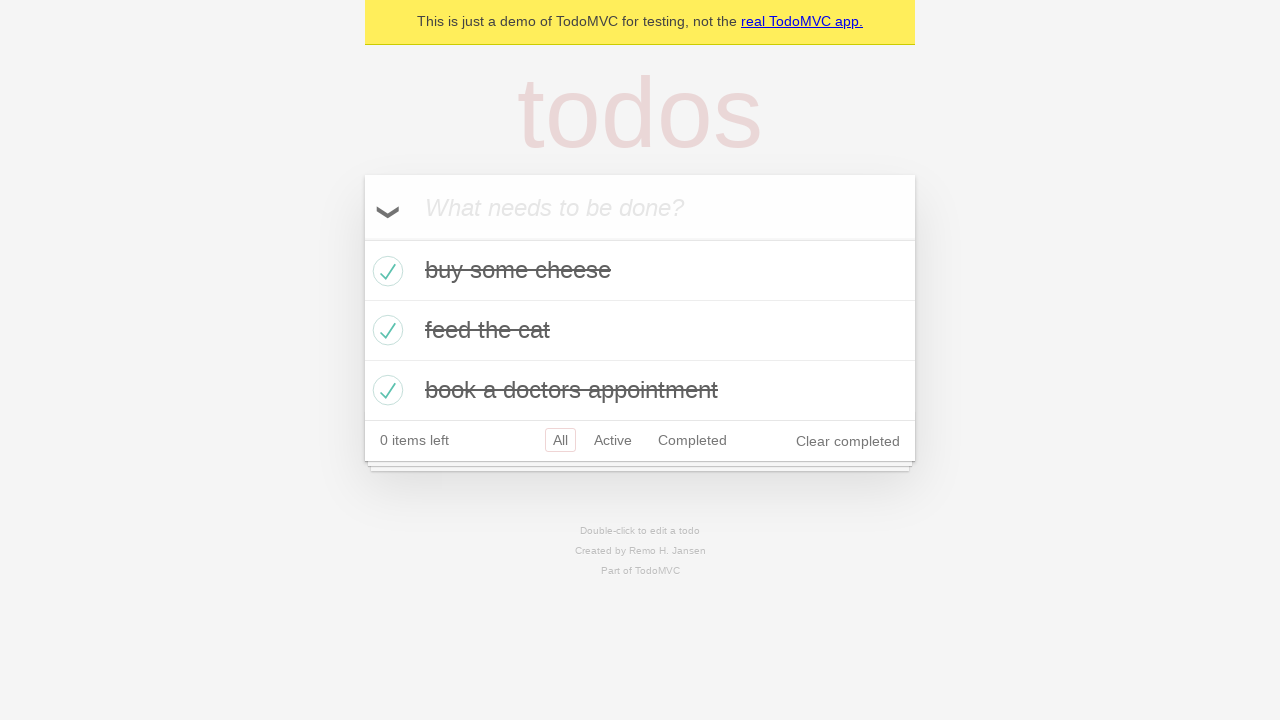

Unchecked 'Mark all as complete' checkbox to clear the complete state of all todos at (362, 238) on internal:label="Mark all as complete"i
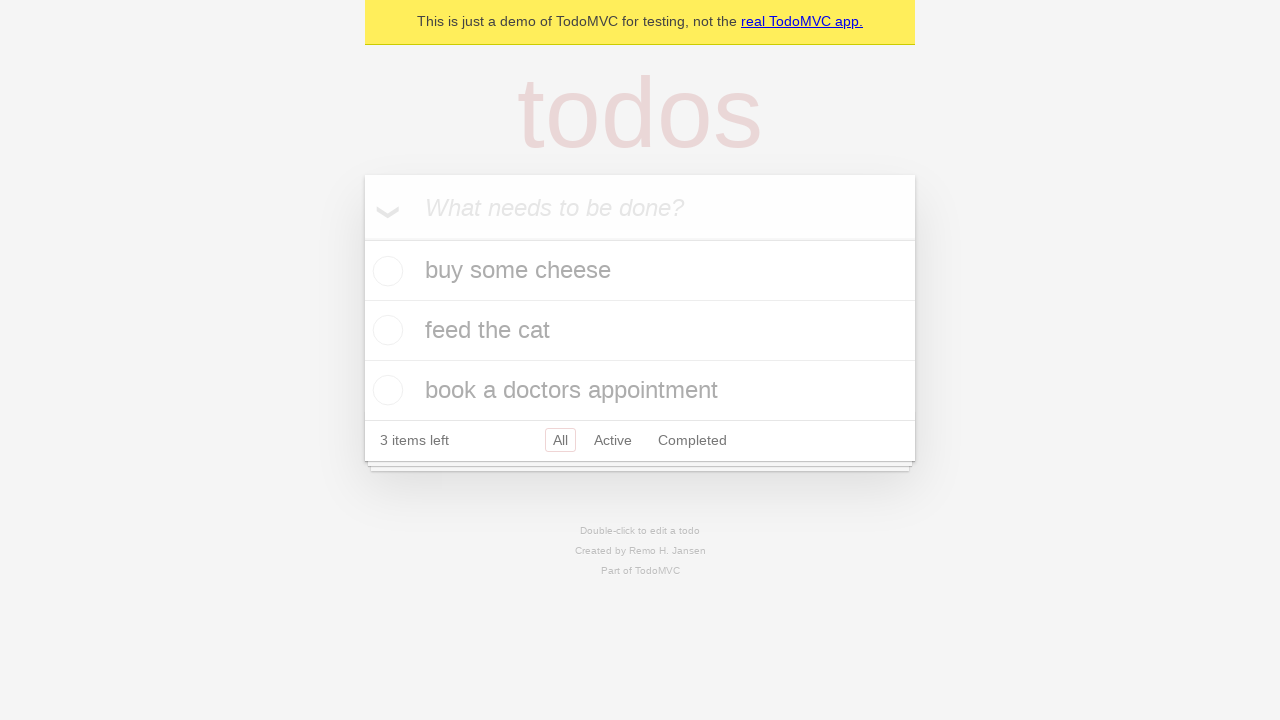

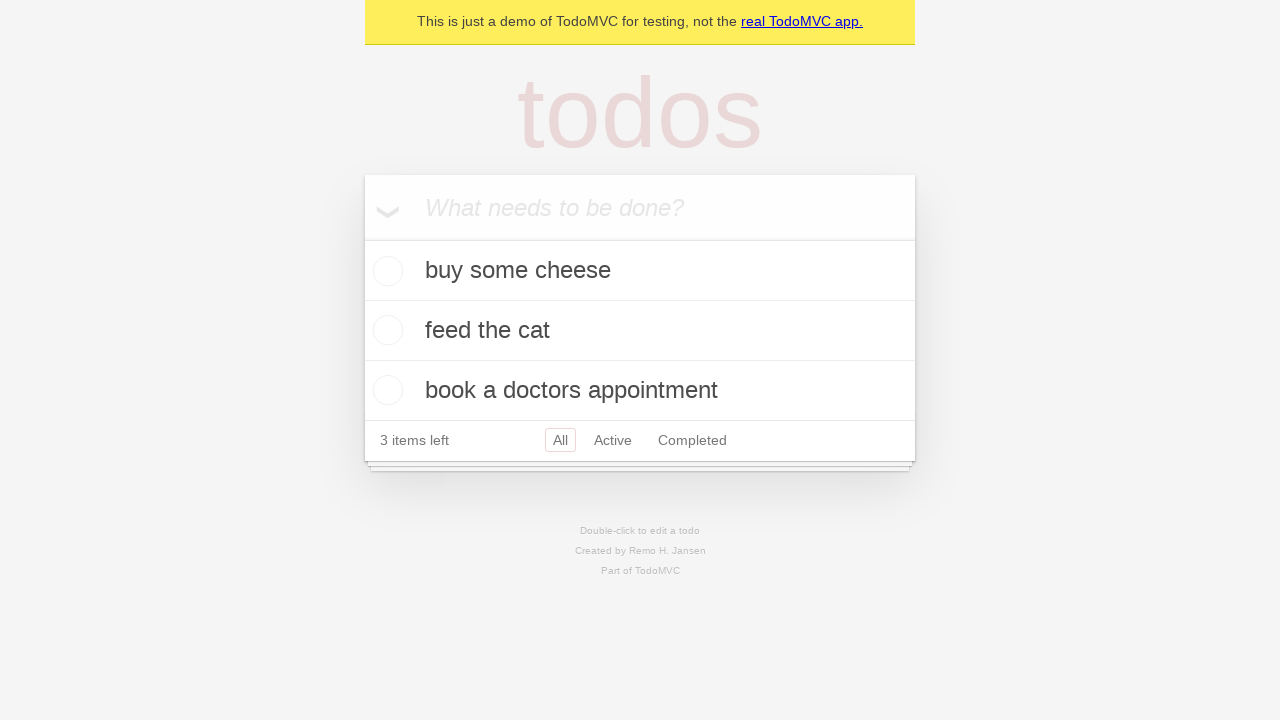